Tests keyboard input functionality by clicking on a name field, entering text, and clicking a button on a form practice page

Starting URL: https://formy-project.herokuapp.com/keypress

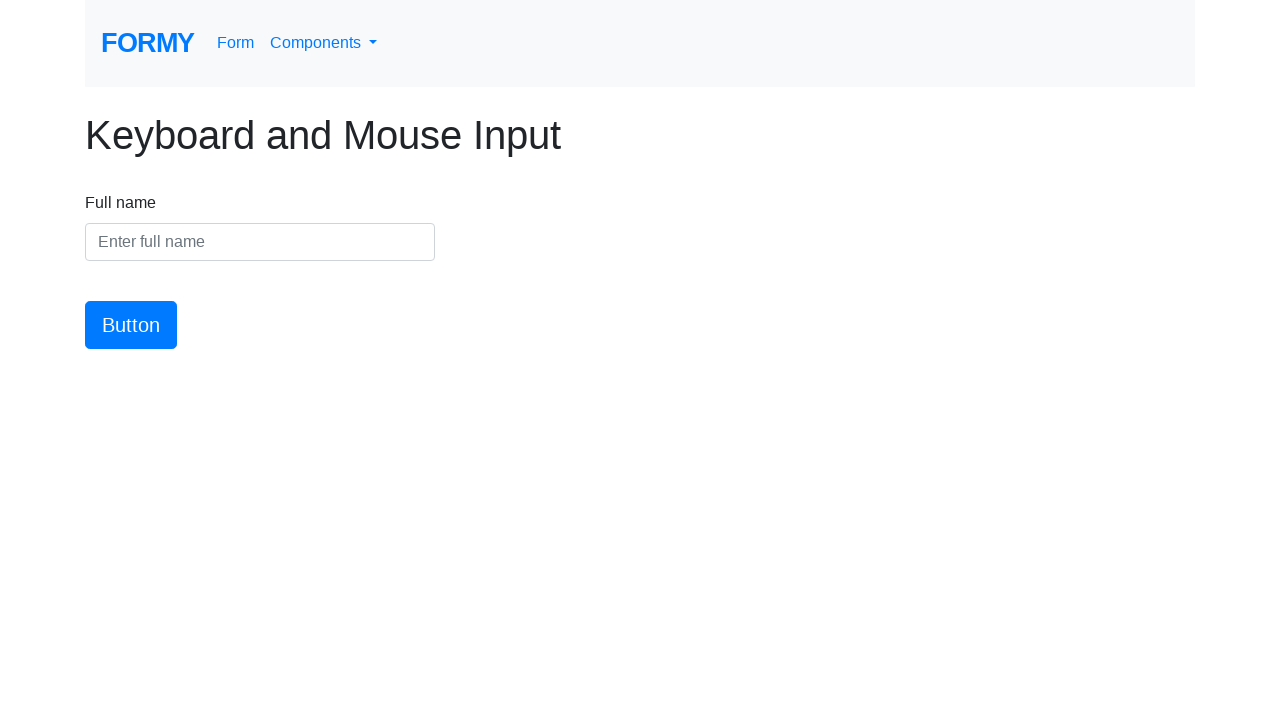

Clicked on the name input field at (260, 242) on #name
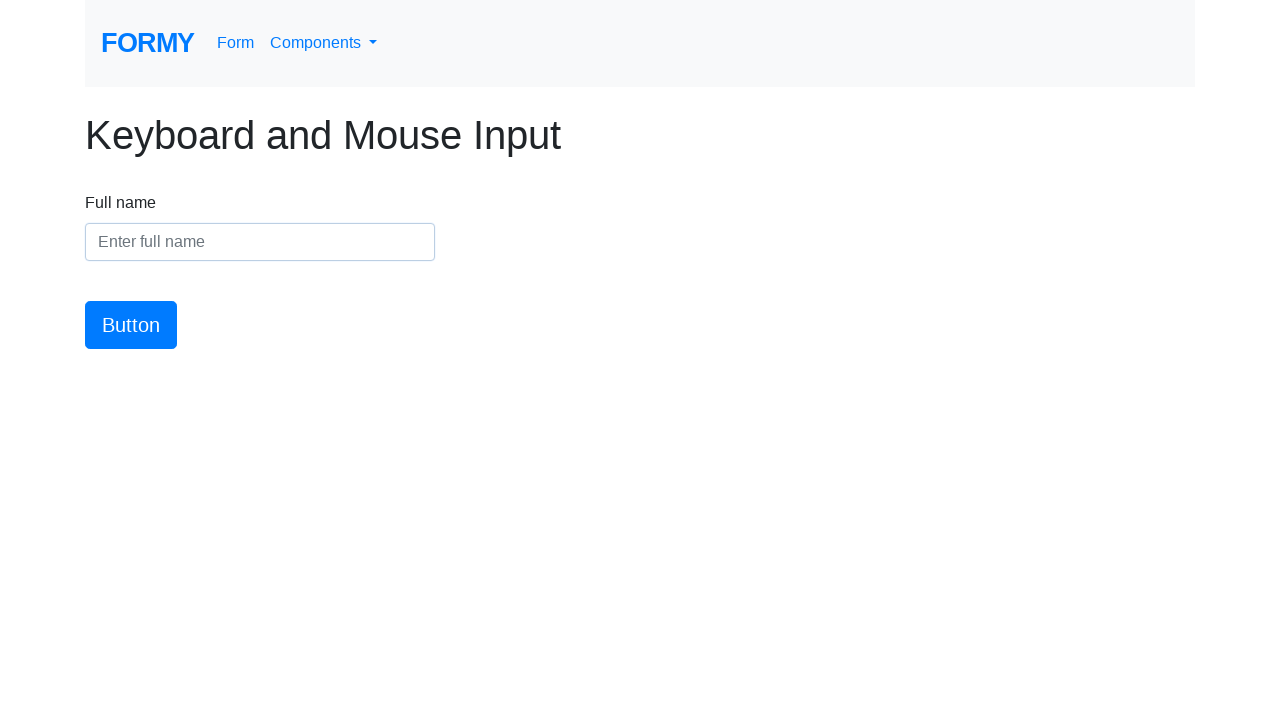

Entered 'Sarah Mitchell' into the name field on #name
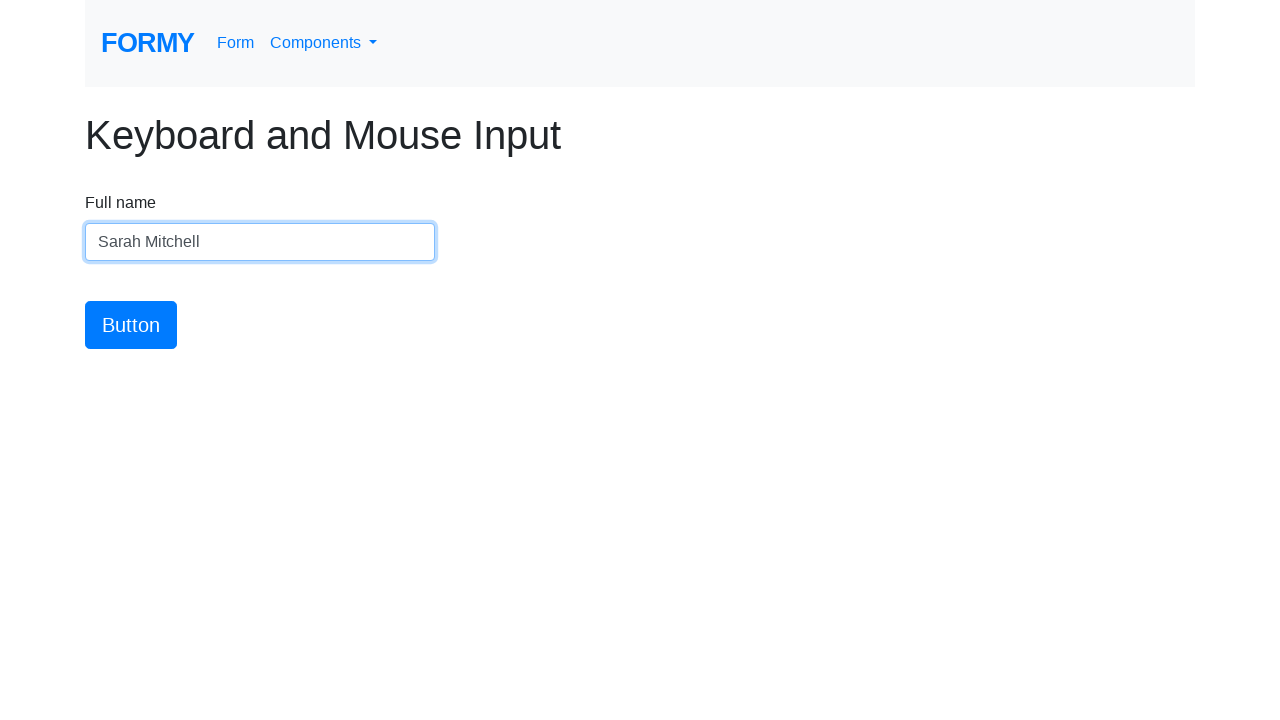

Clicked the submit button at (131, 325) on #button
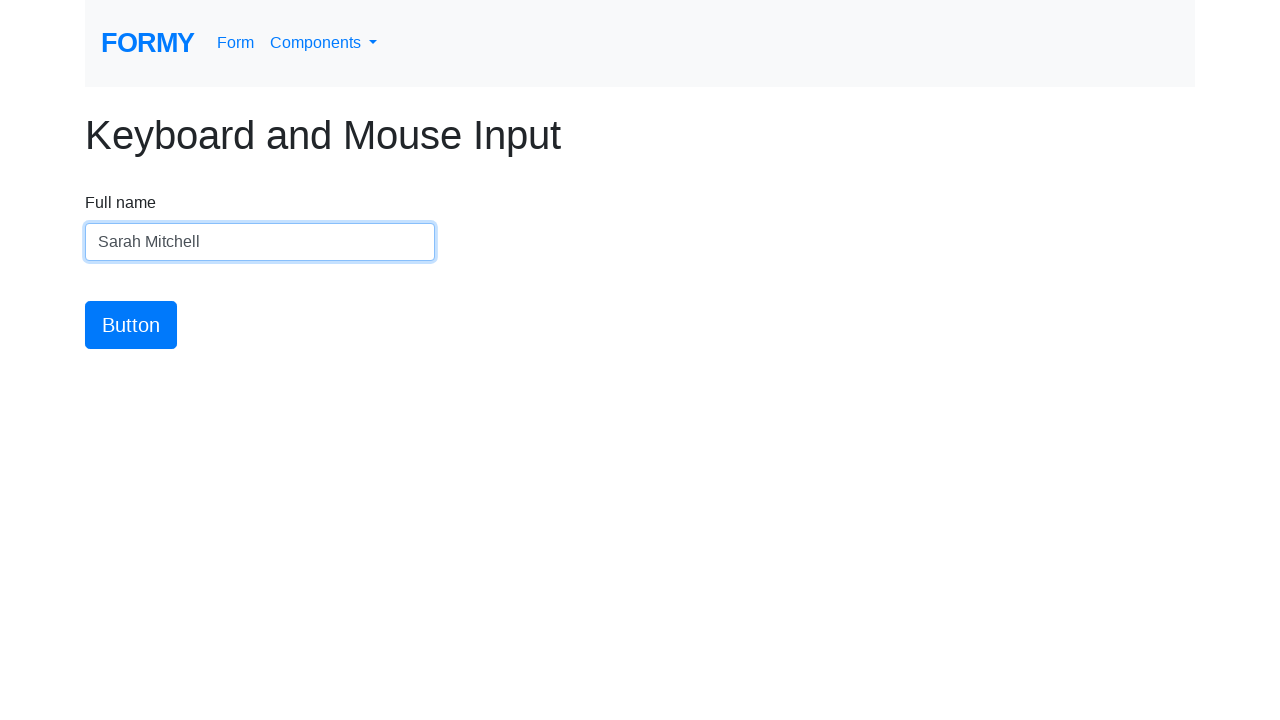

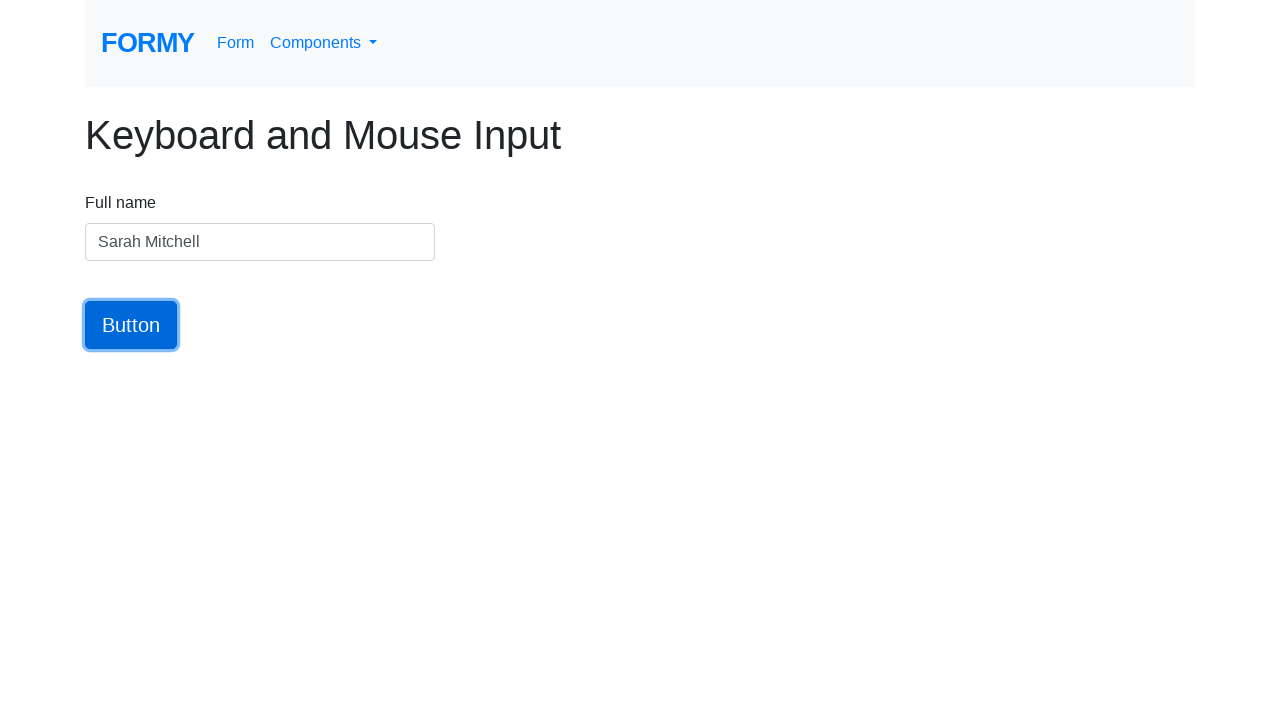